Tests pagination functionality by searching for a specific product ("Dragon fruit") across multiple pages, clicking through pagination until the item is found

Starting URL: https://rahulshettyacademy.com/seleniumPractise/#/offers

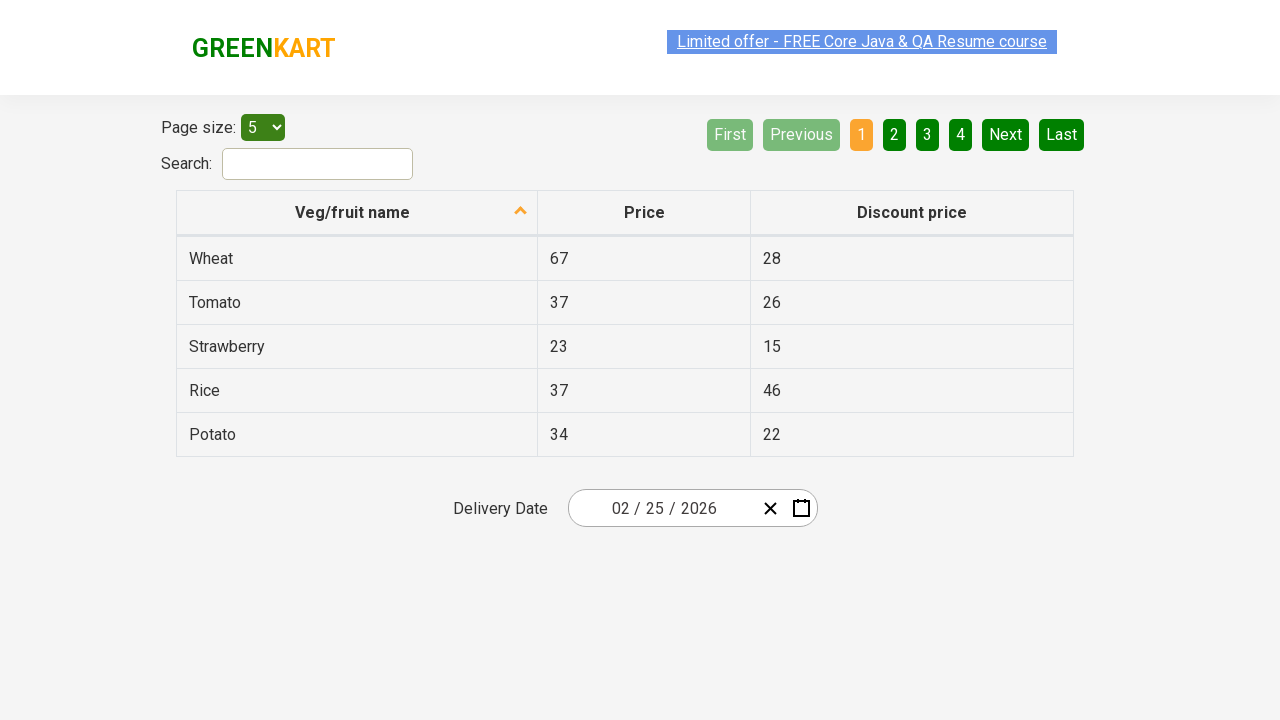

Clicked first column header to sort the table at (357, 213) on xpath=//tr/th[1]
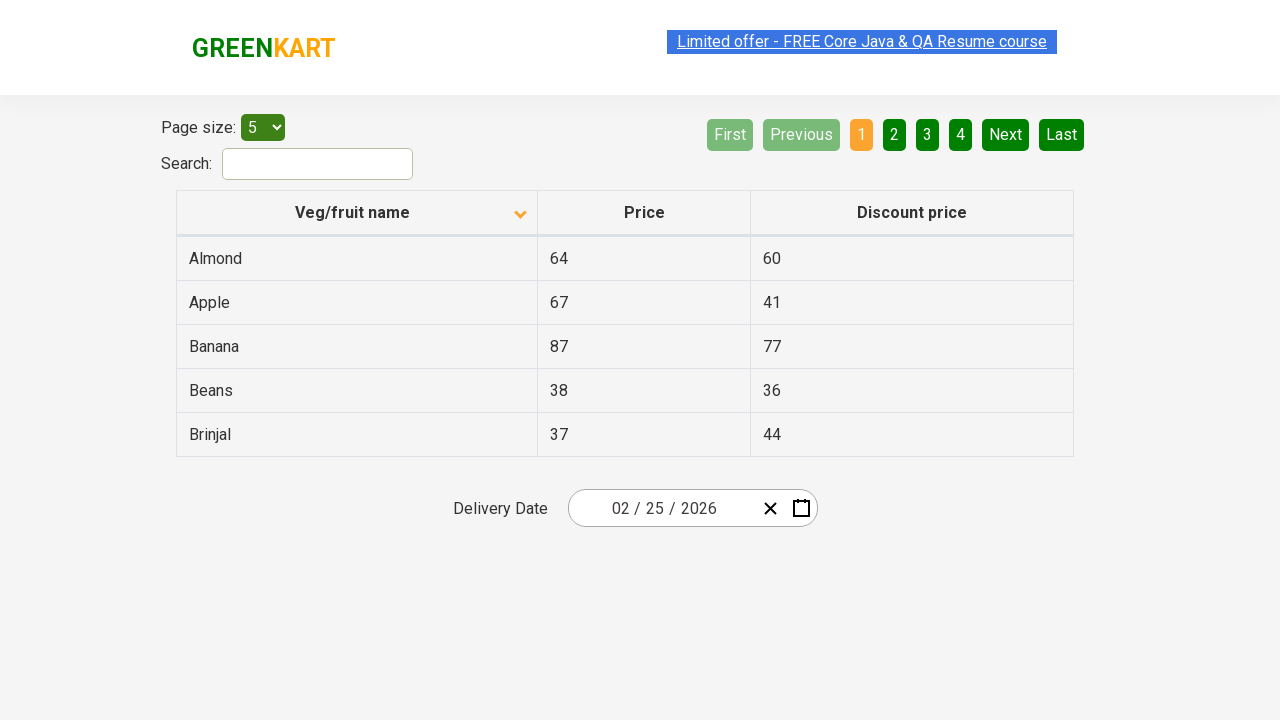

Retrieved all product names from first column
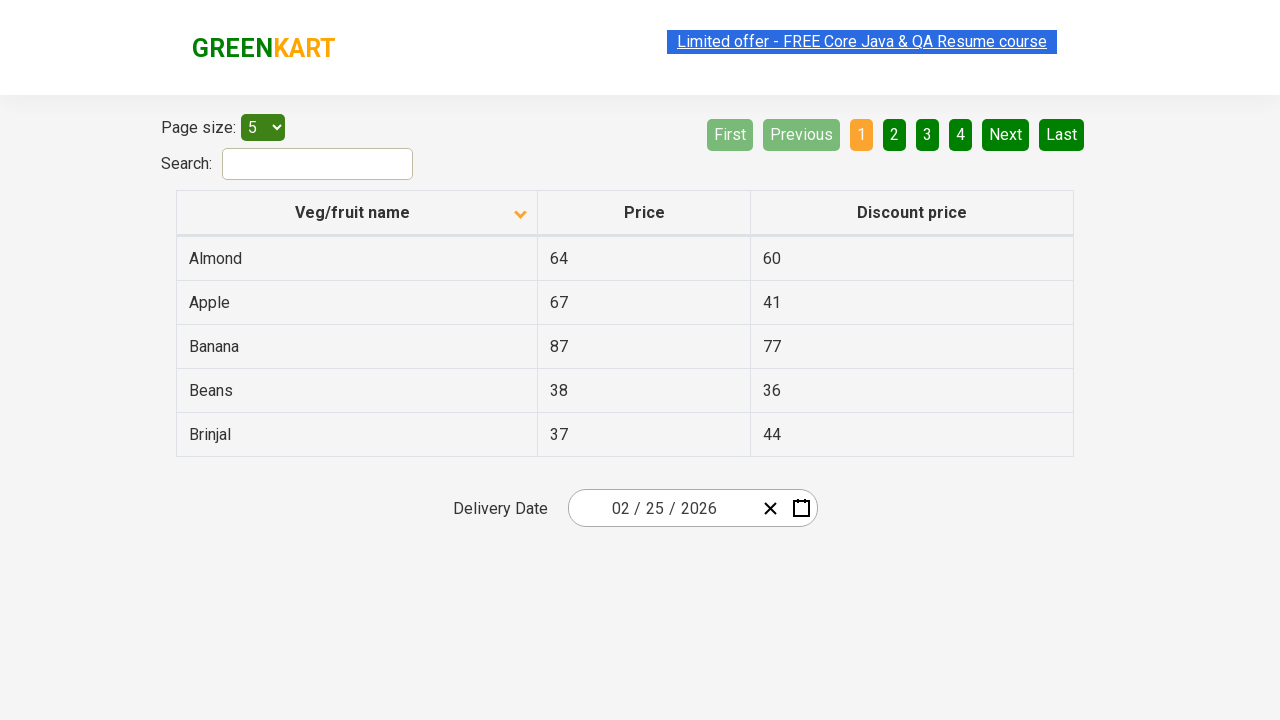

Clicked Next button to navigate to next page at (1006, 134) on a[aria-label='Next']
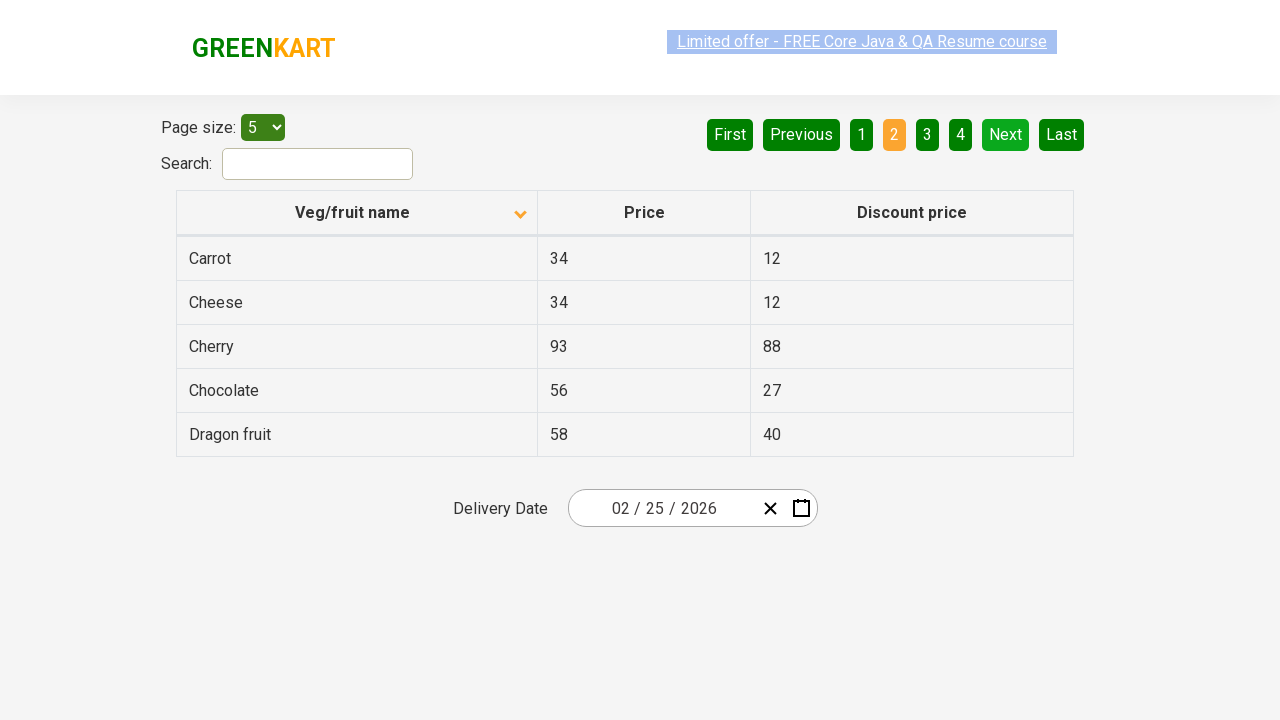

Retrieved all product names from first column
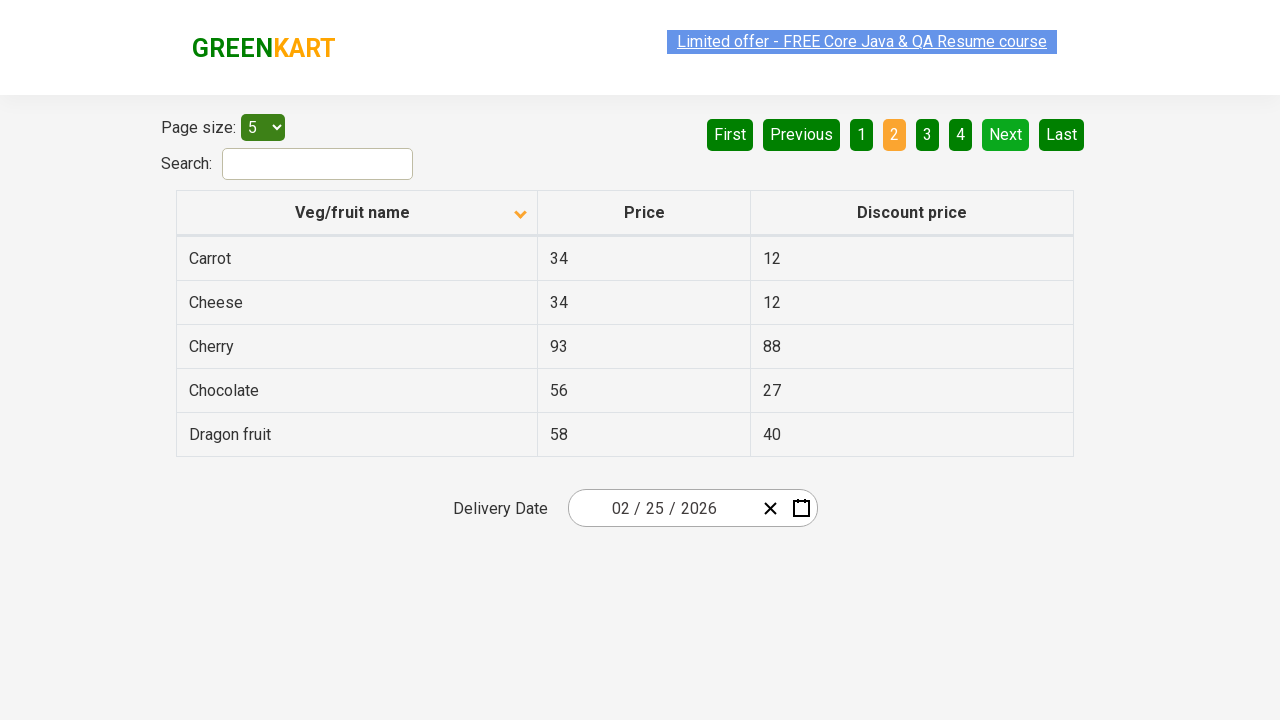

Found Dragon fruit with price: 58
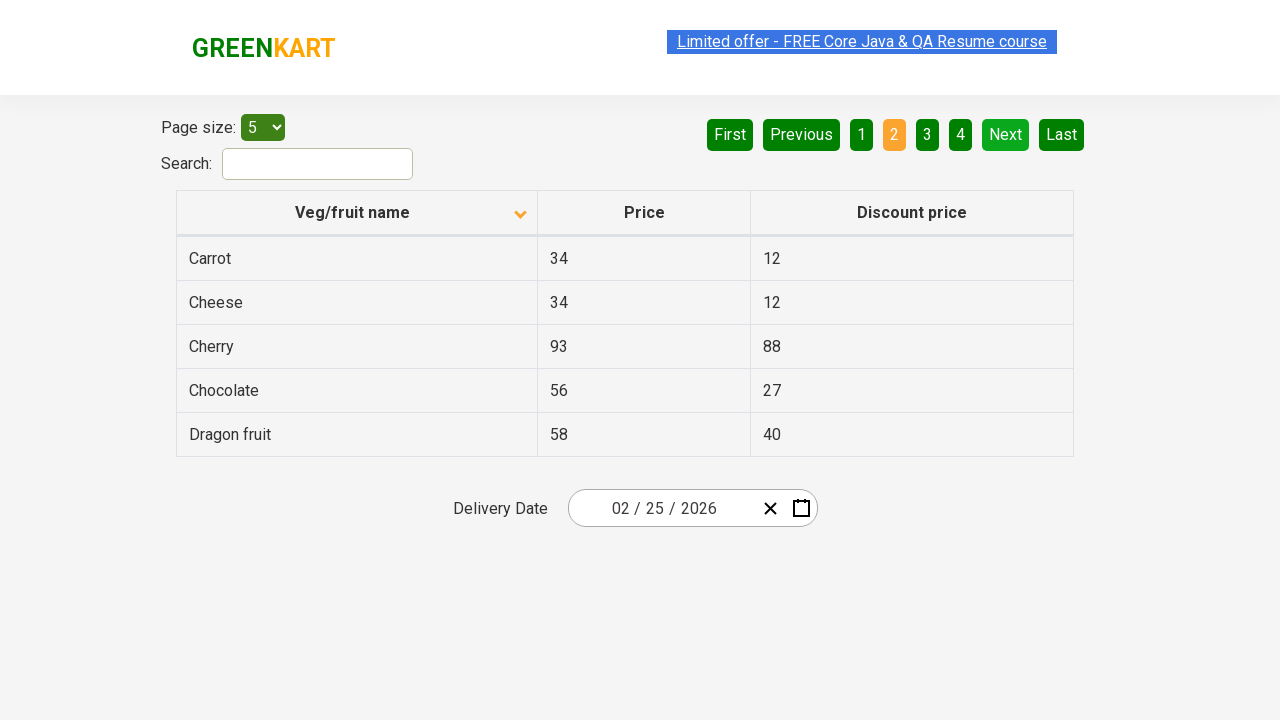

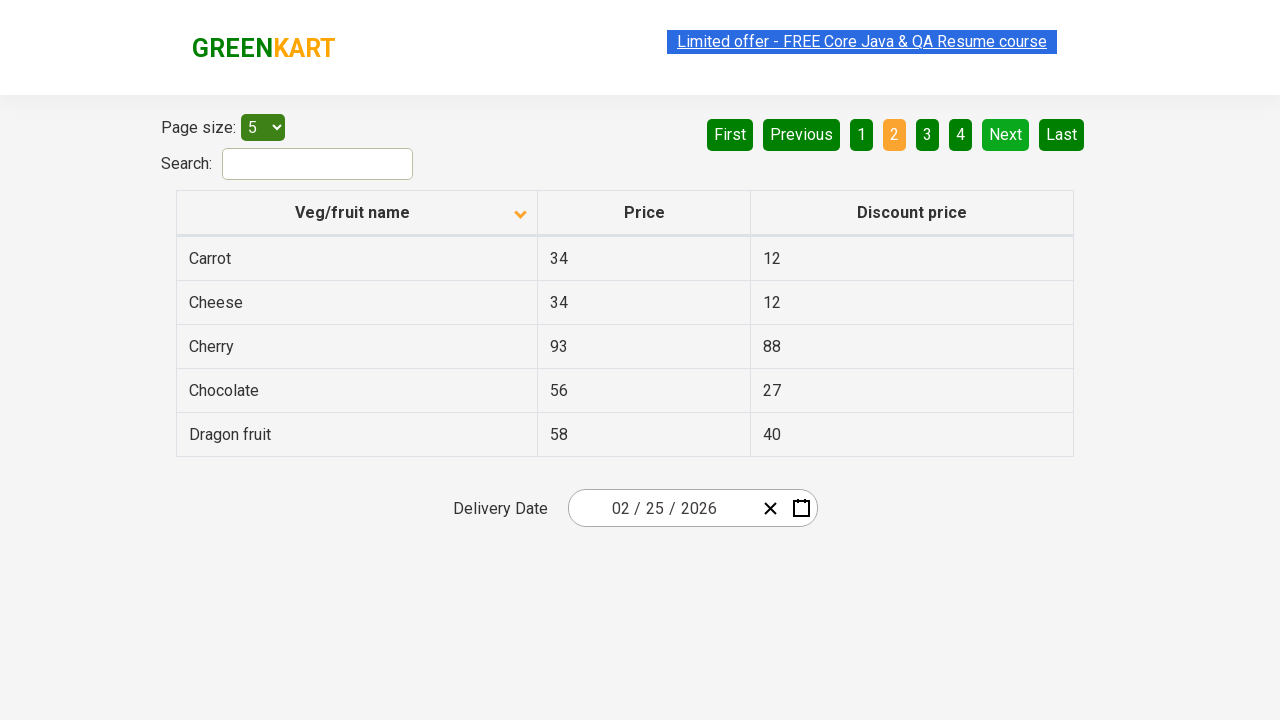